Tests sending a space key press to a specific element and verifies that the page displays the correct key was entered

Starting URL: http://the-internet.herokuapp.com/key_presses

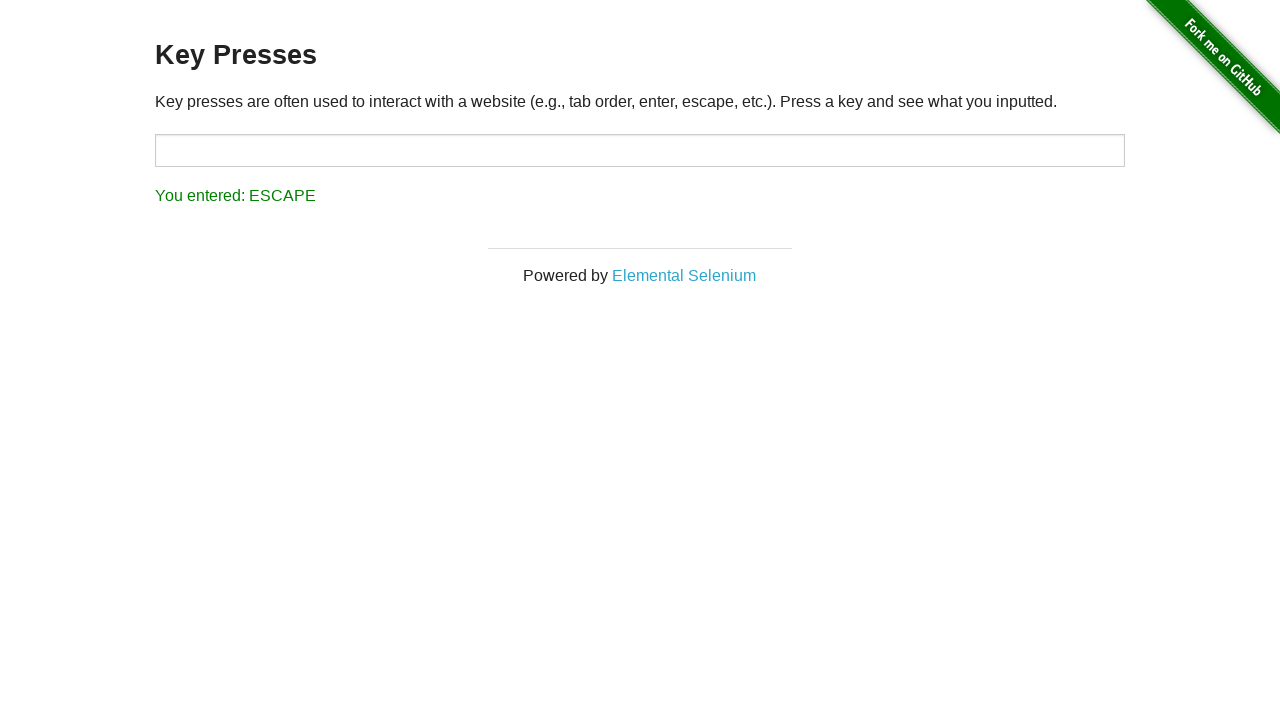

Sent Space key press to target element on #target
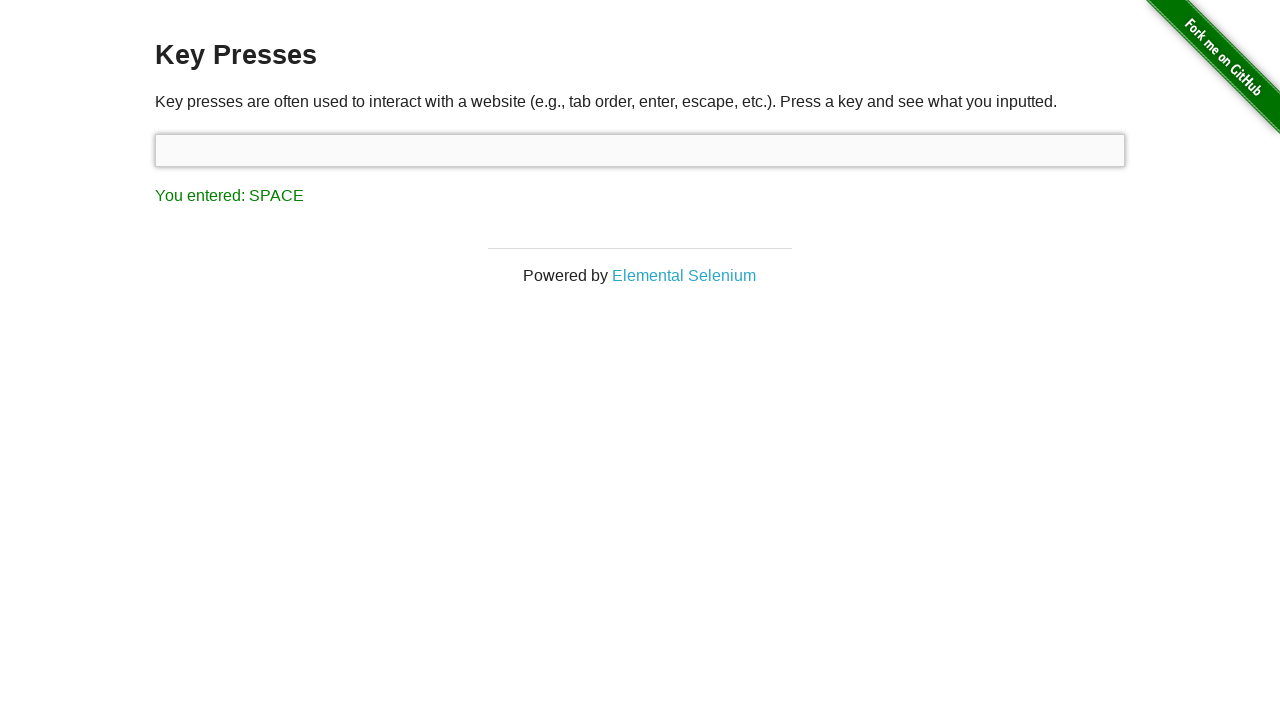

Result element loaded after Space key press
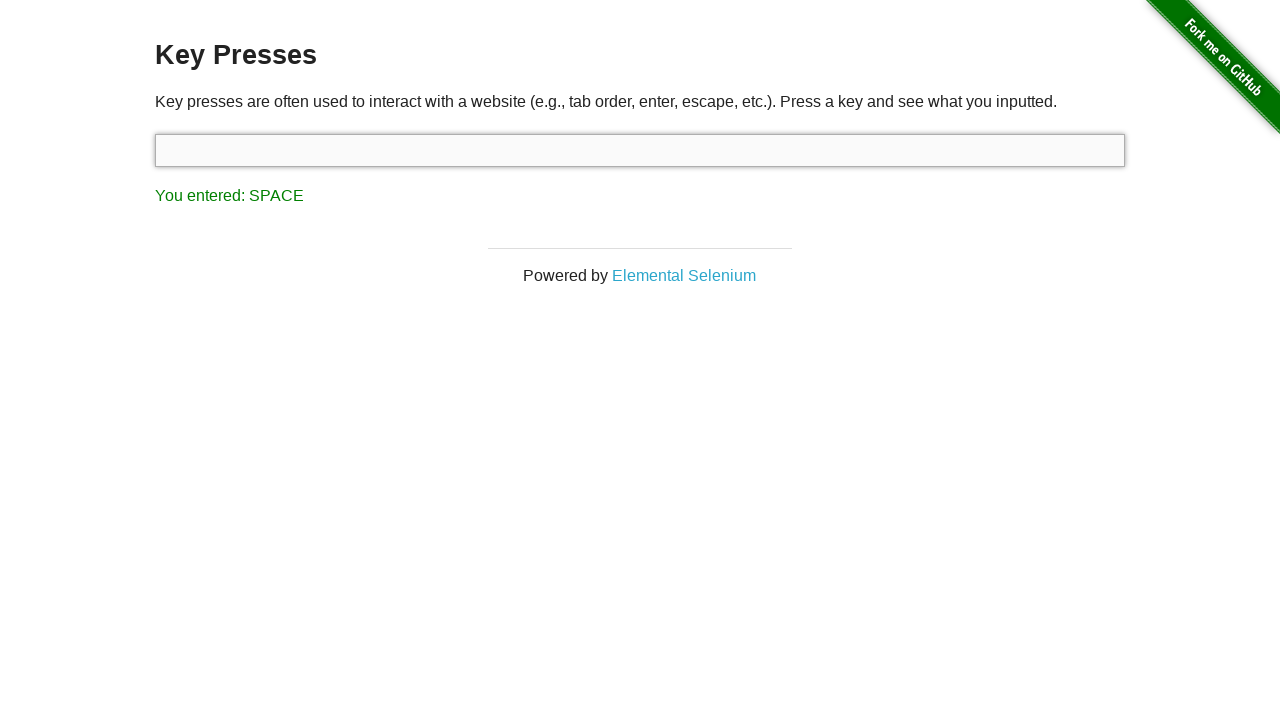

Retrieved result text: 'You entered: SPACE'
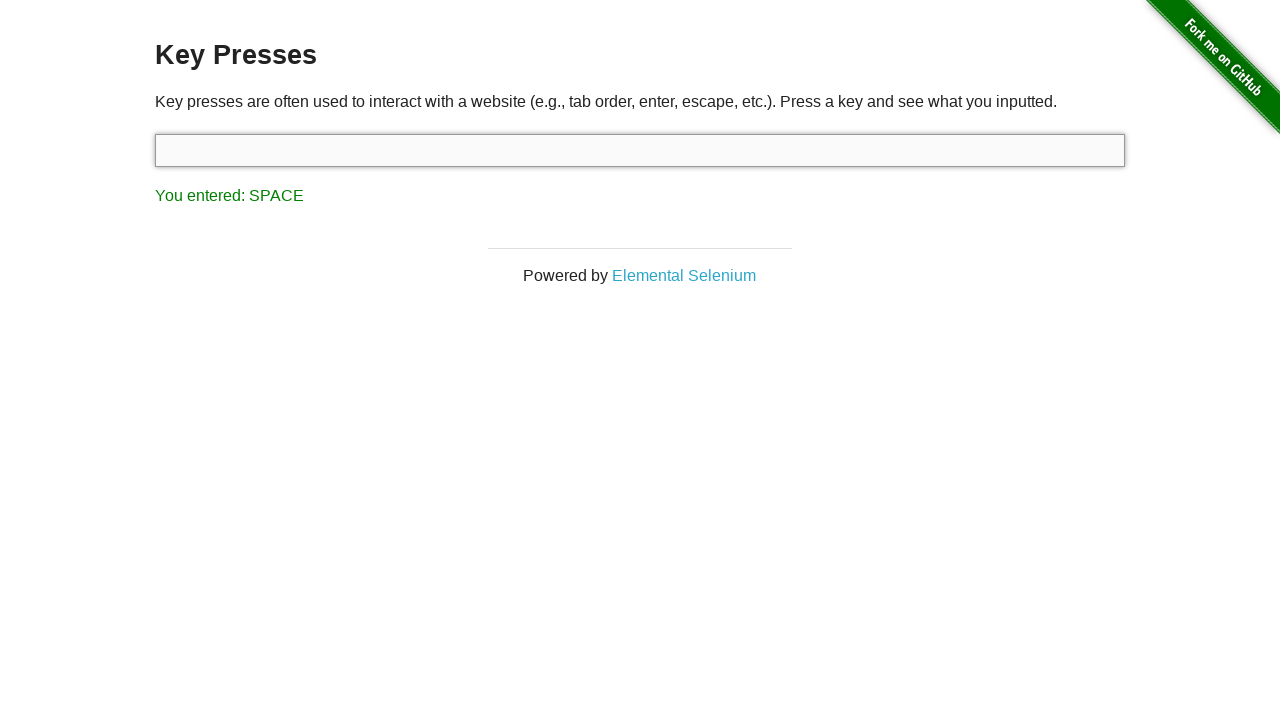

Verified that result text correctly displays 'You entered: SPACE'
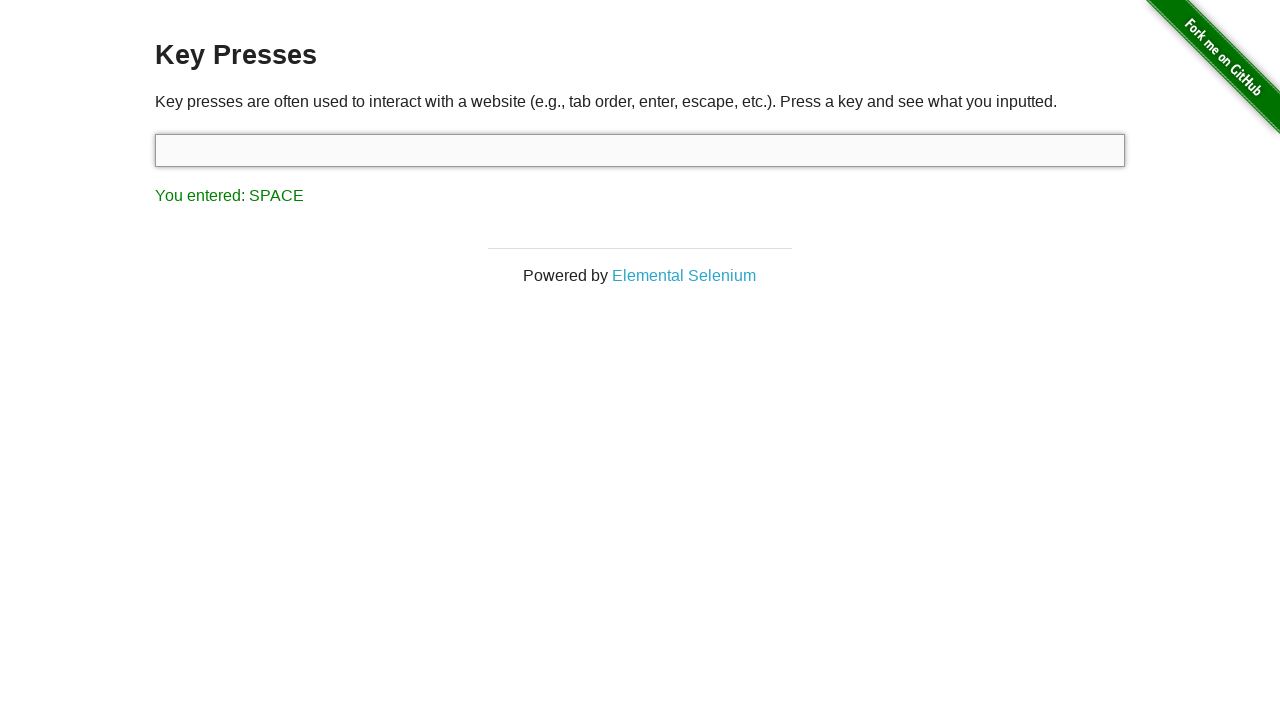

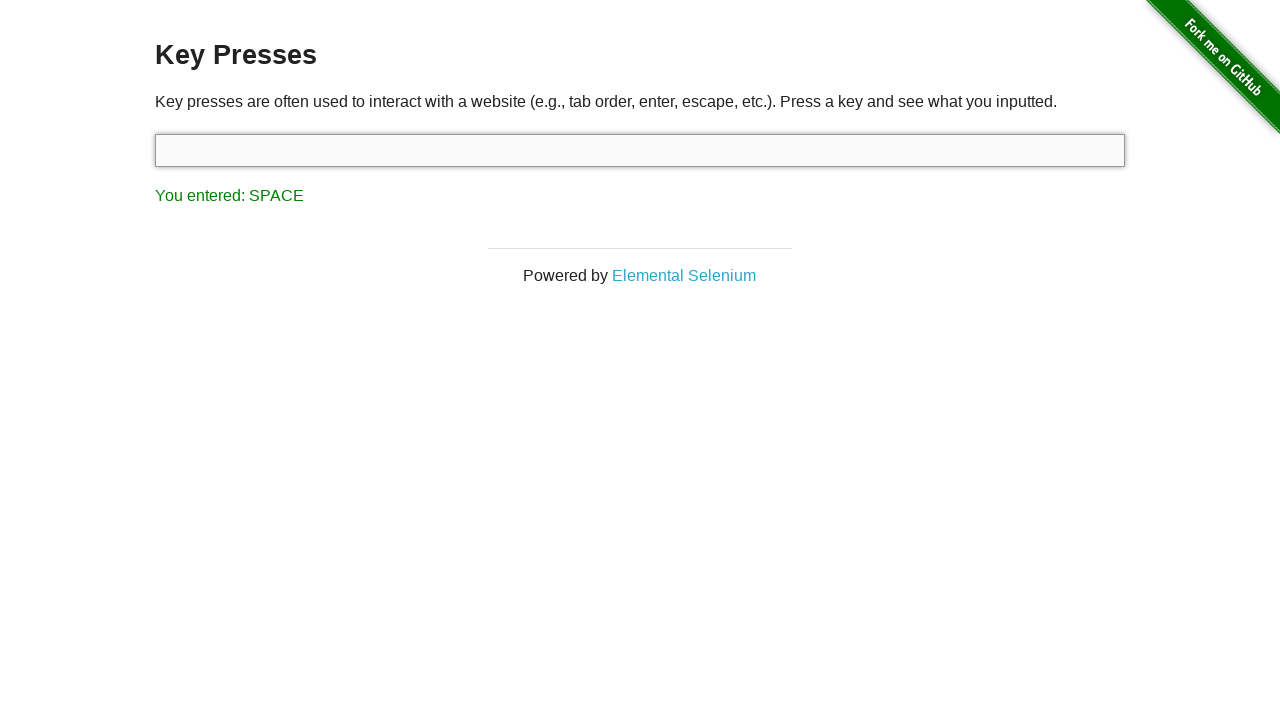